Tests dropdown selection functionality by selecting an option from a dropdown menu using the Select class equivalent in Playwright

Starting URL: https://the-internet.herokuapp.com/dropdown

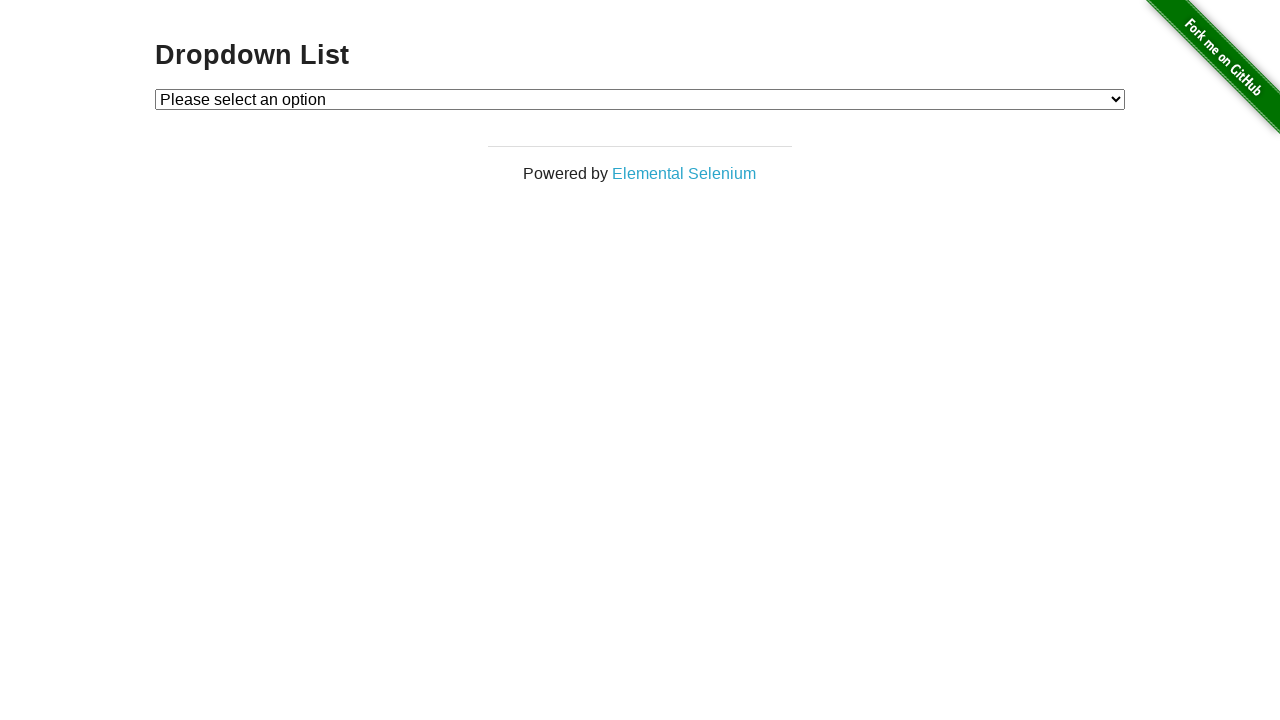

Navigated to dropdown test page
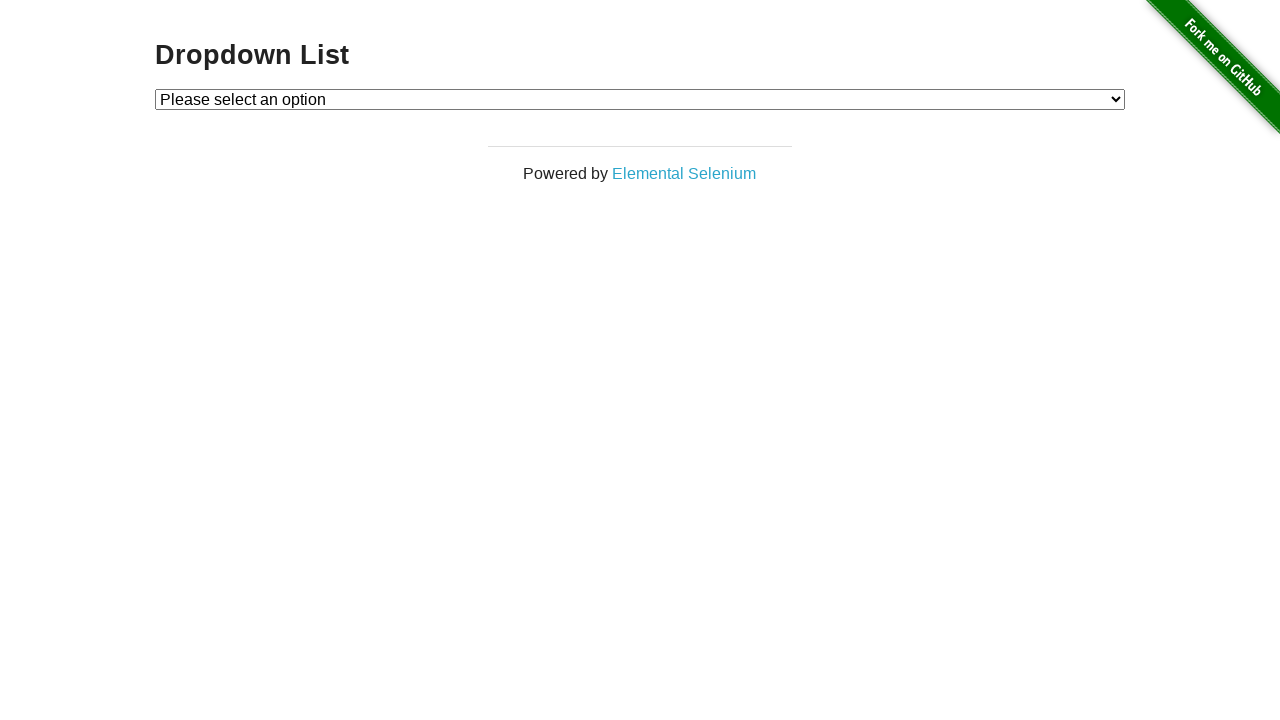

Located dropdown element with id 'dropdown'
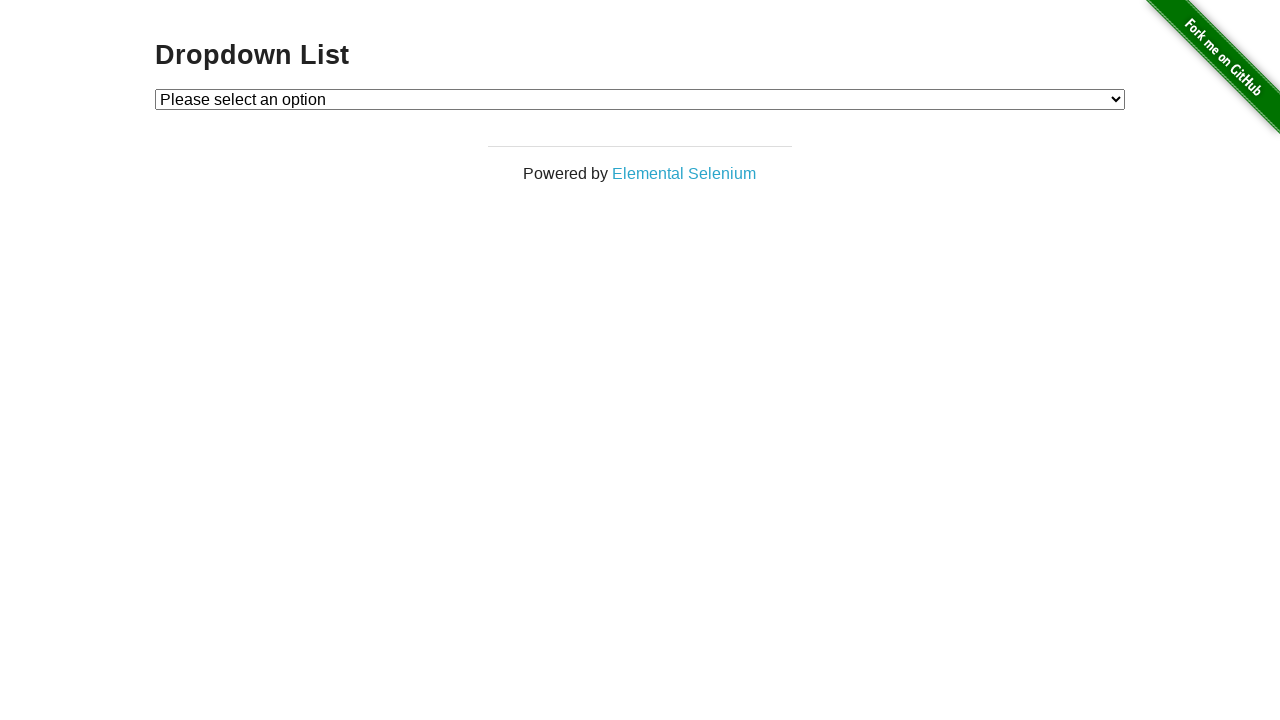

Selected 'Option 2' from dropdown menu on #dropdown
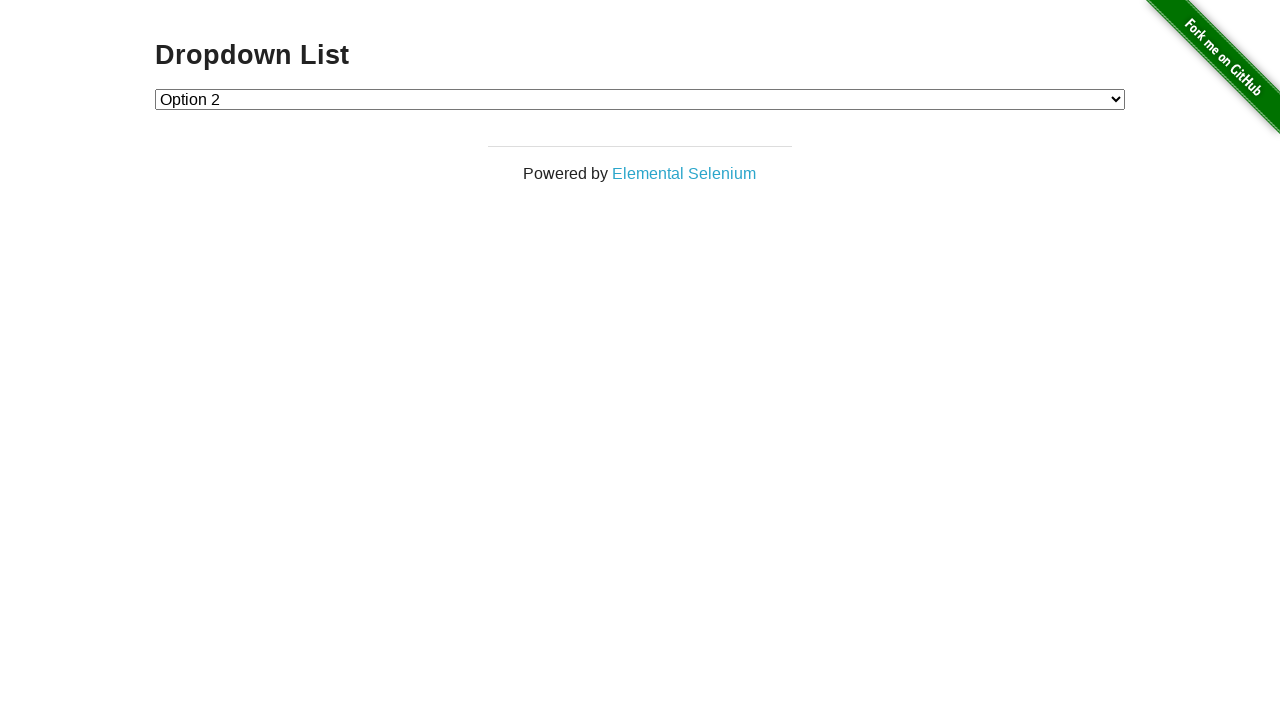

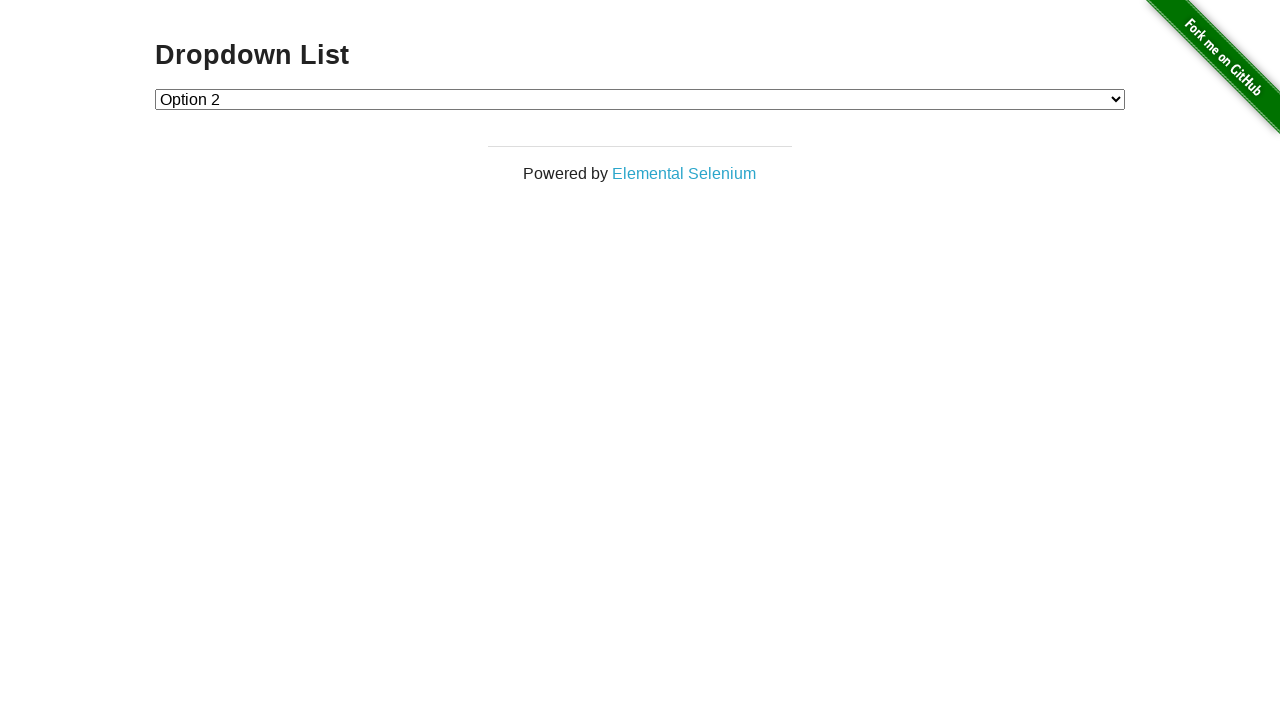